Tests the e-commerce site by navigating from Shop to Home page, verifying arrivals section, and adding available items to basket

Starting URL: http://practice.automationtesting.in/

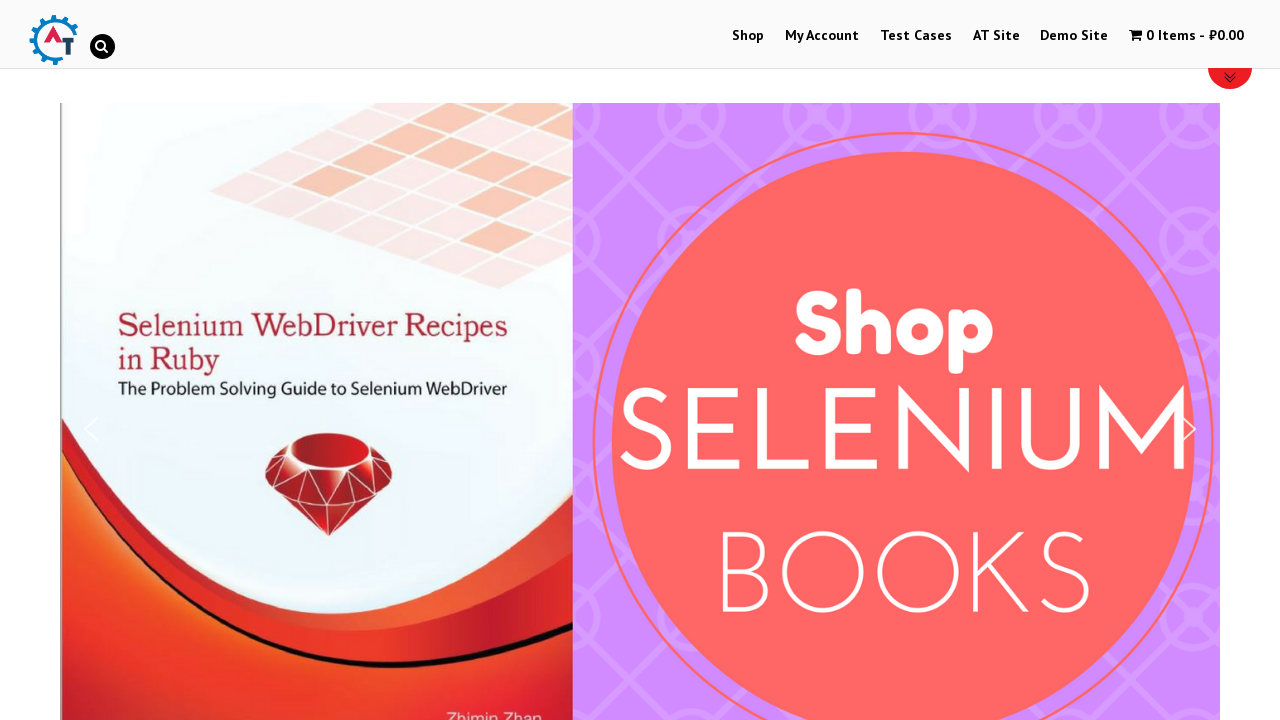

Clicked on Shop Menu at (748, 36) on li#menu-item-40
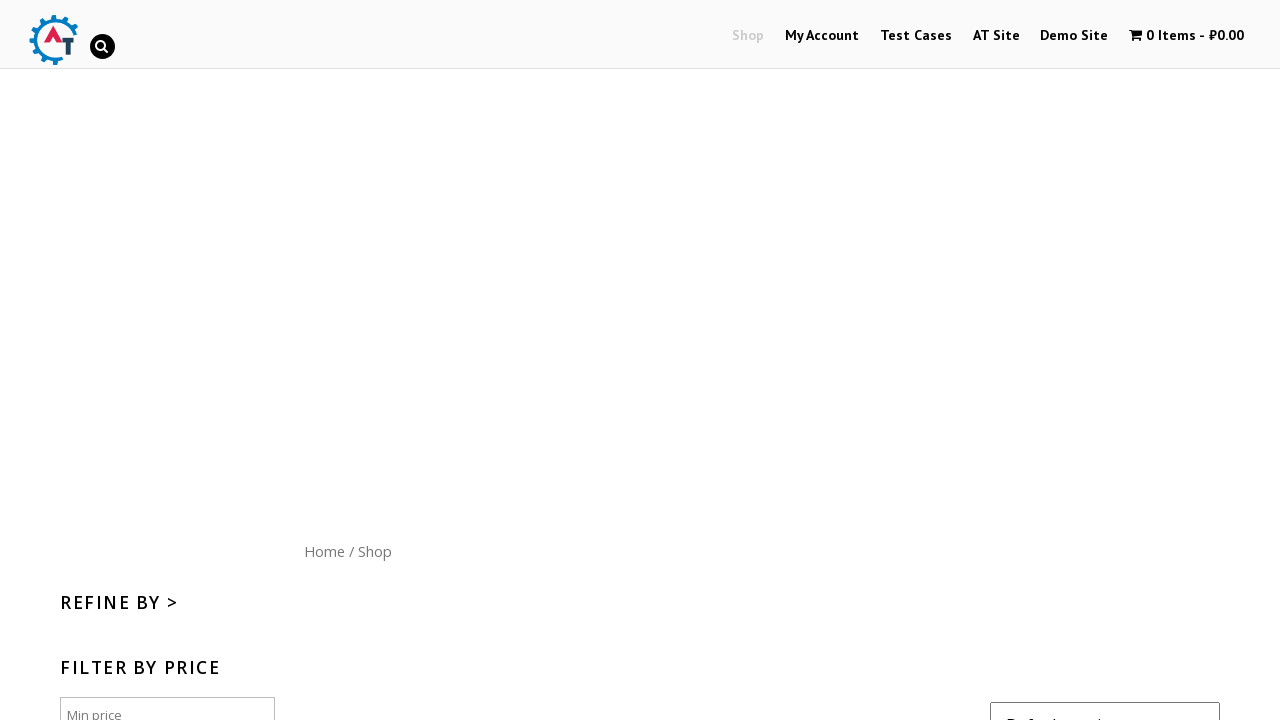

Clicked on Home Menu breadcrumb navigation at (324, 551) on div#content nav a
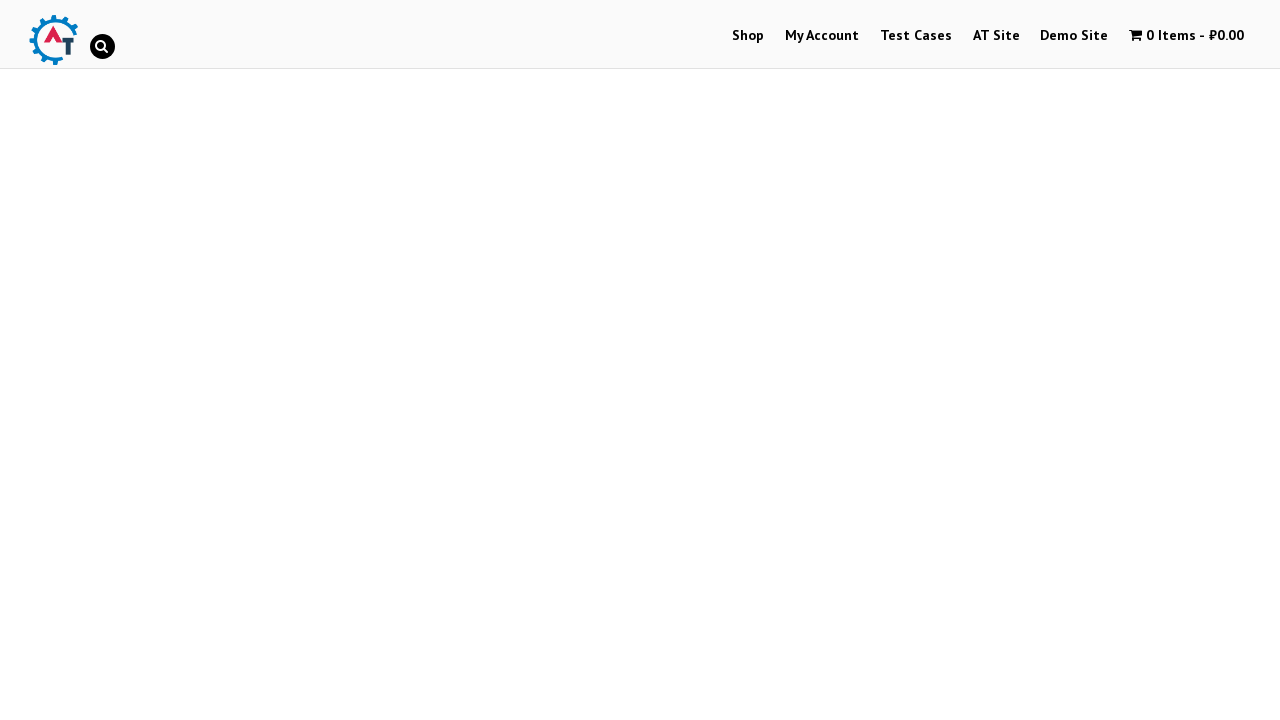

Arrivals section loaded
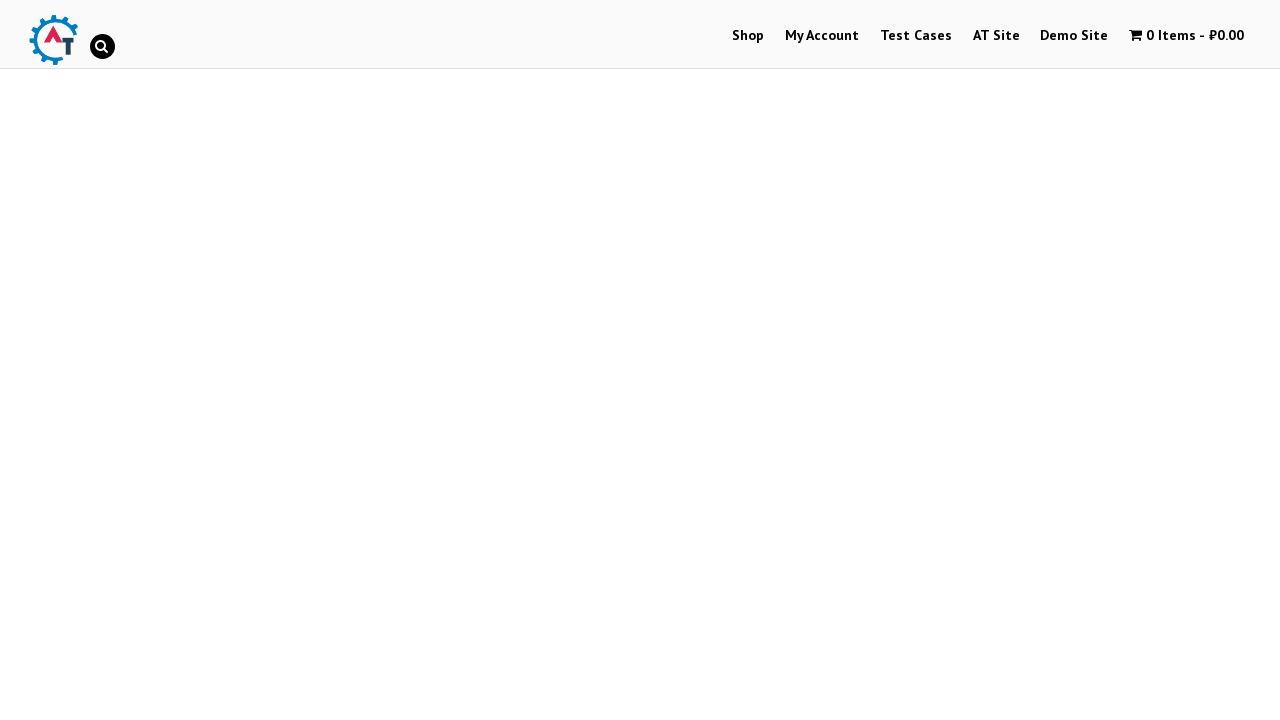

Found 3 arrival items
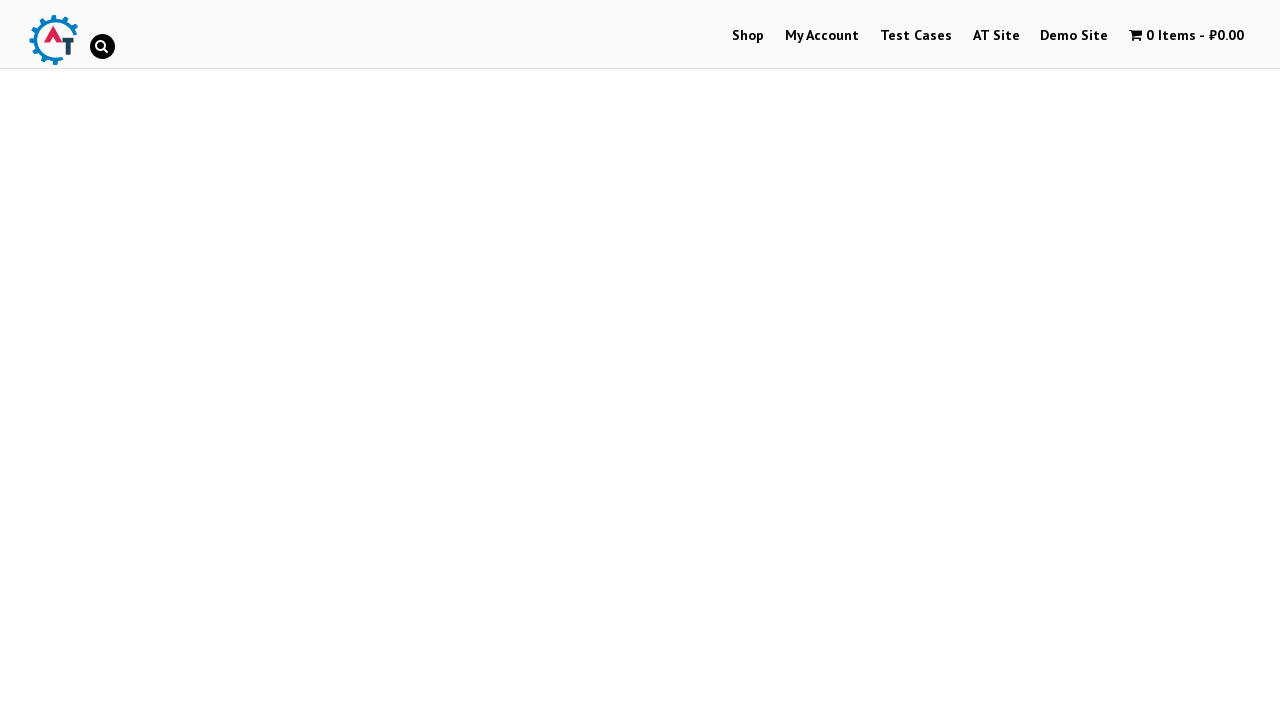

Page fully loaded - DOM content ready
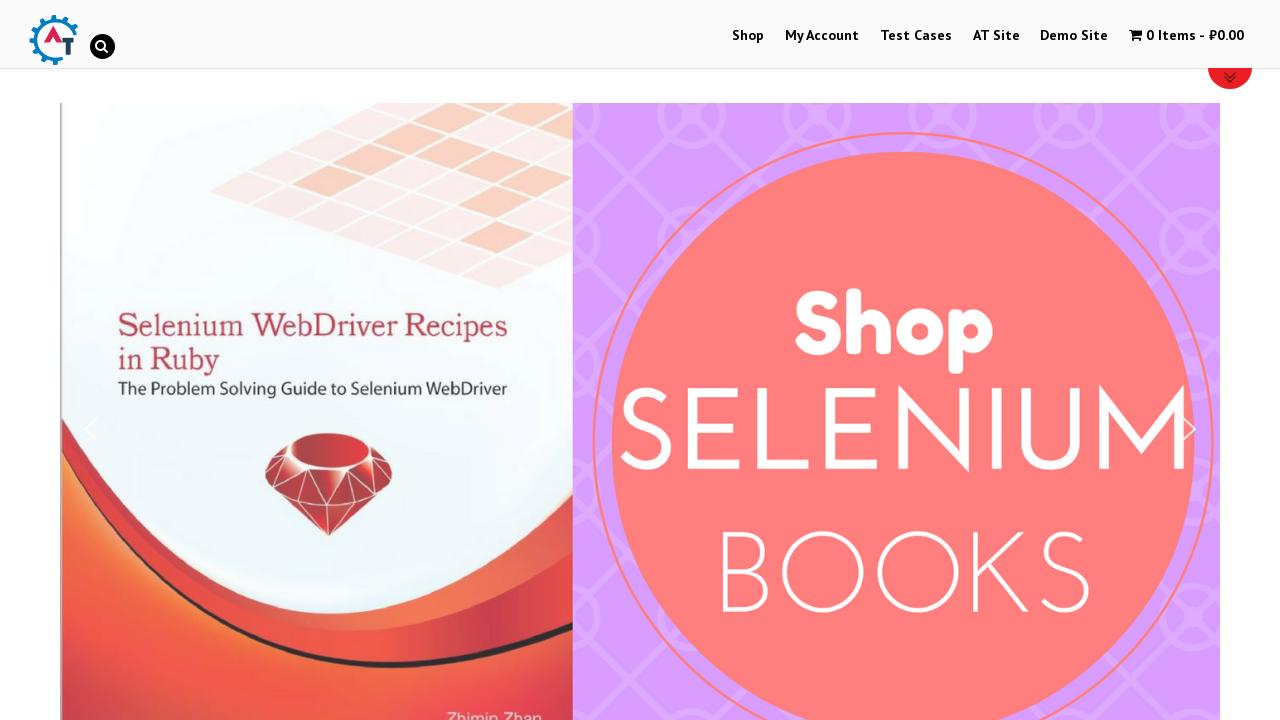

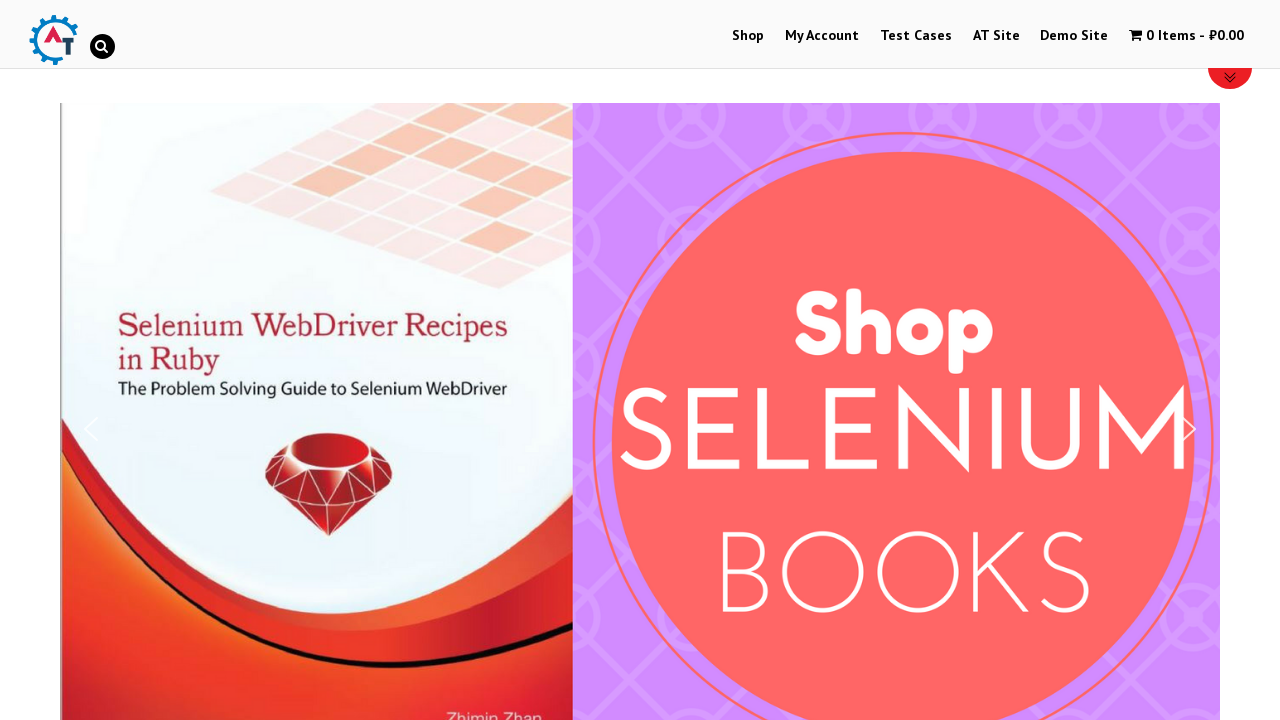